Tests the drawing functionality of a collaborative whiteboard by creating a new board, selecting the pencil tool, and drawing a horizontal line using mouse drag actions.

Starting URL: https://wbo.ophir.dev/

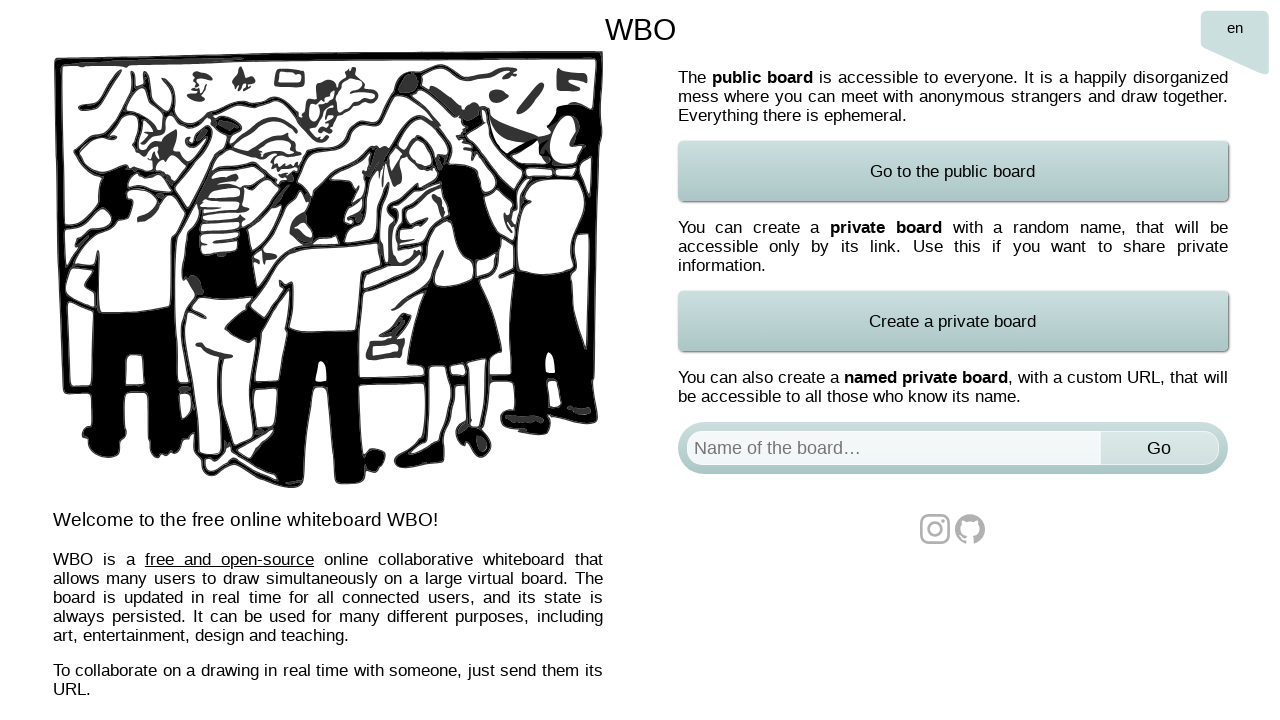

Waited for board input field to load
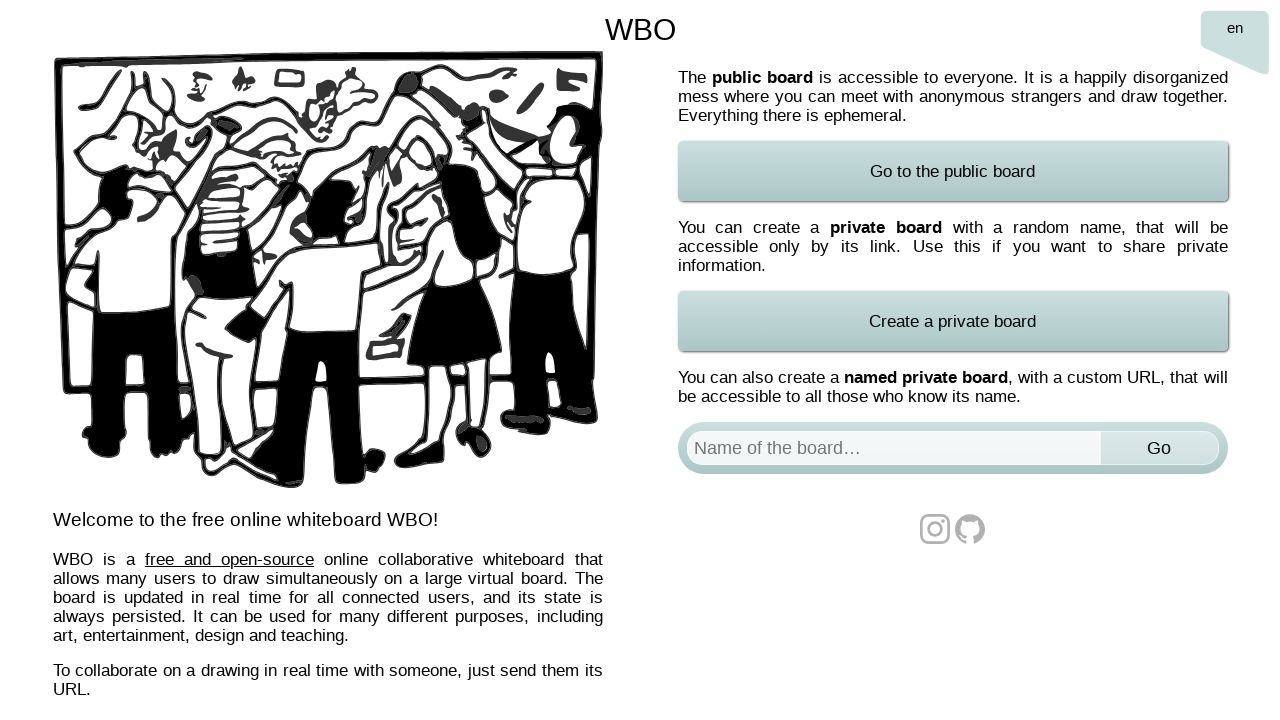

Entered board name 'Test Board 7432' in input field on #board
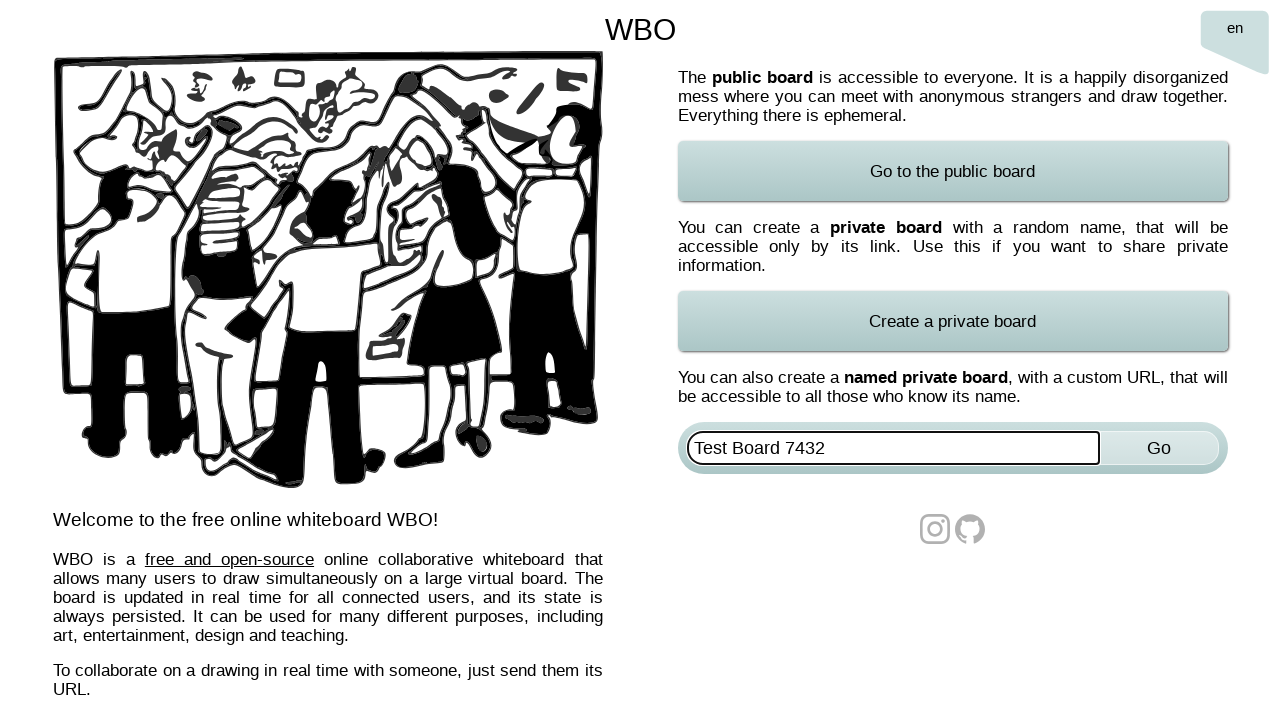

Clicked Go button to create new board at (1159, 448) on xpath=//*[@id='named-board-form']/input[2]
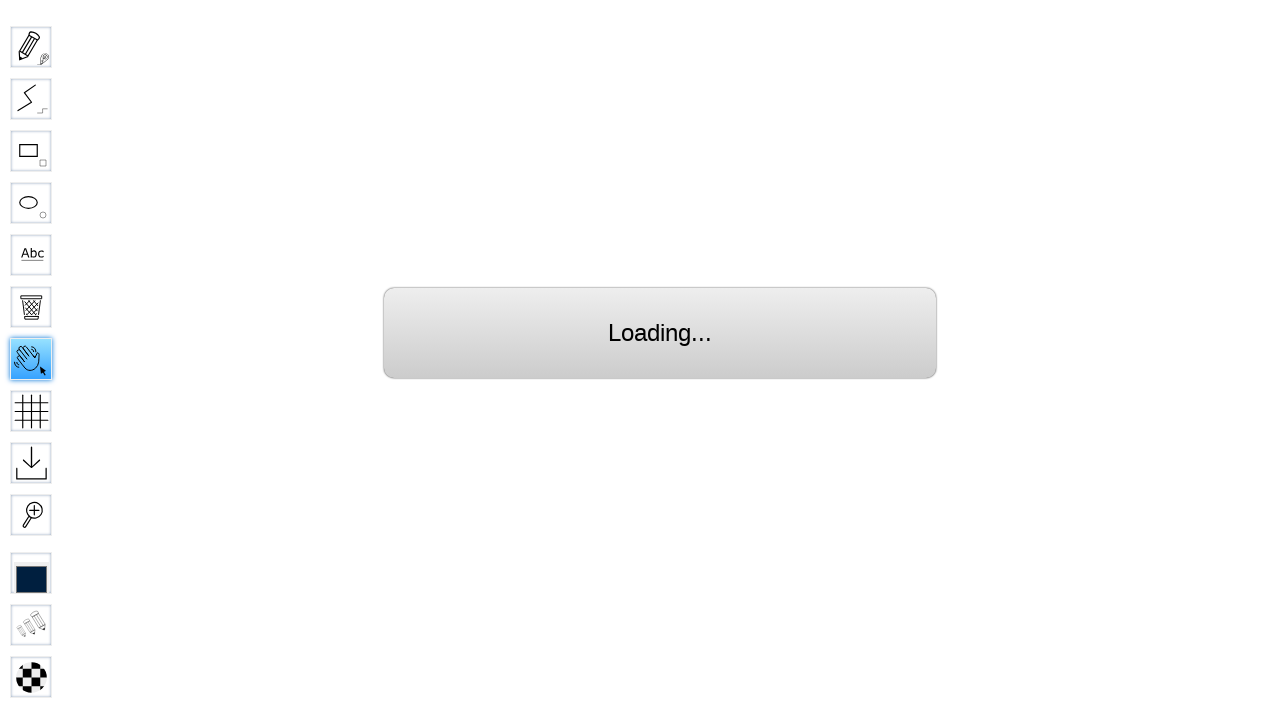

Board finished loading and network became idle
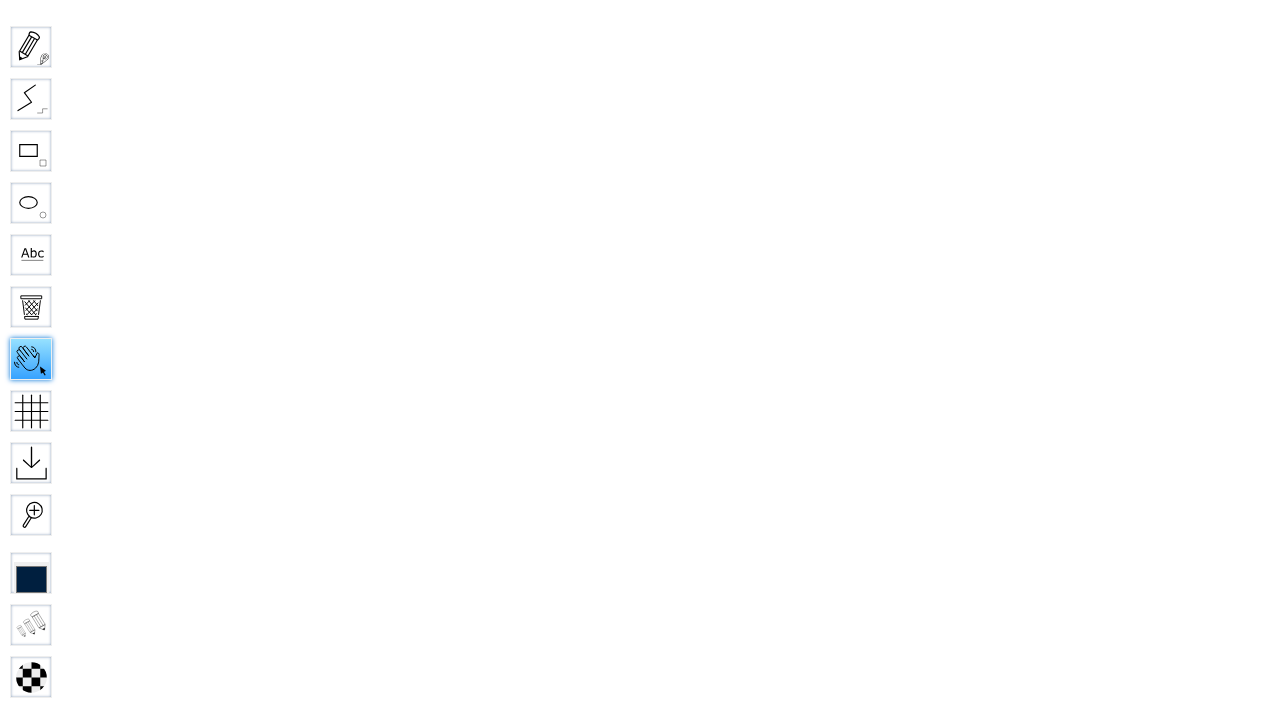

Selected pencil tool from toolbar at (31, 47) on #toolID-Pencil
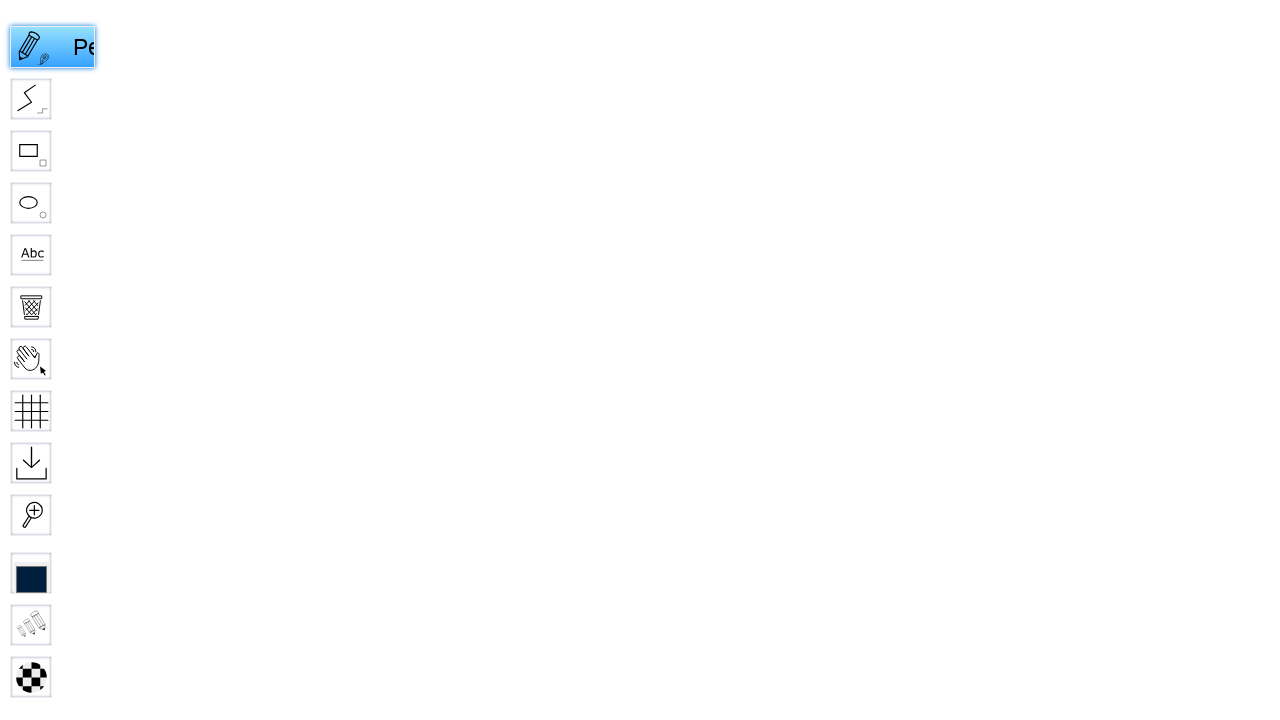

Moved mouse to center of canvas at (640, 1002)
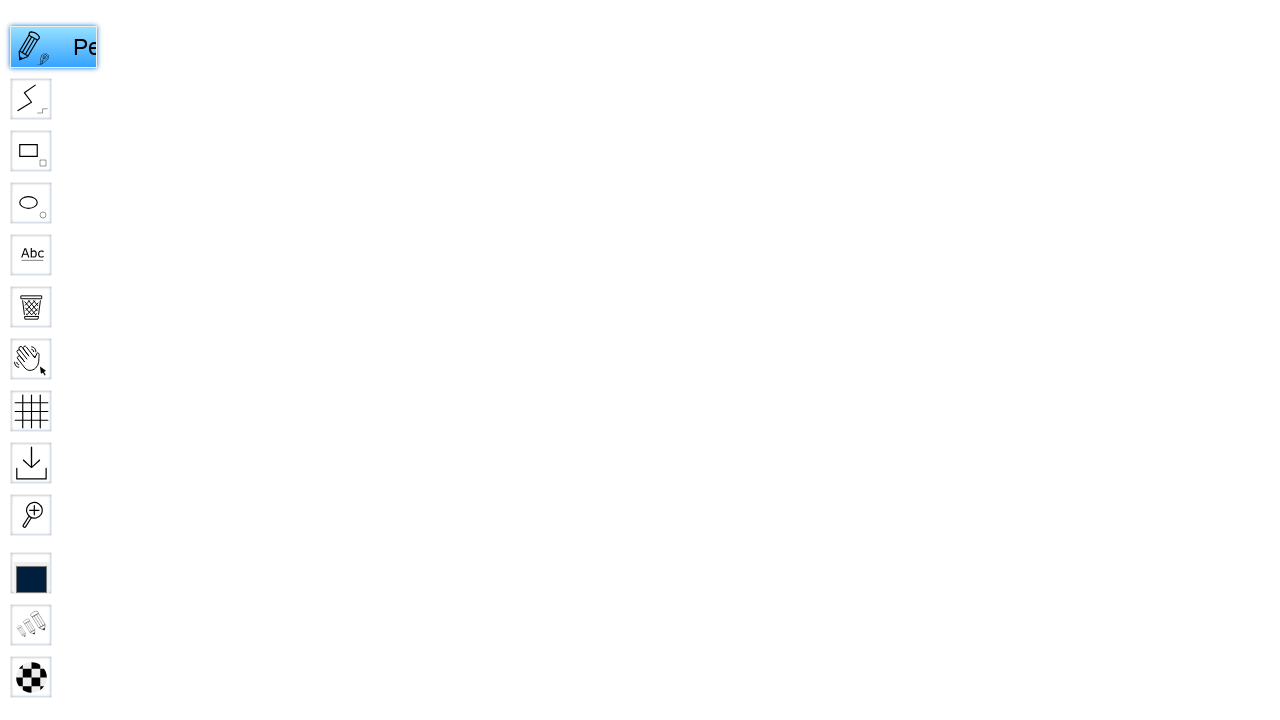

Pressed mouse button down to start drawing at (640, 1002)
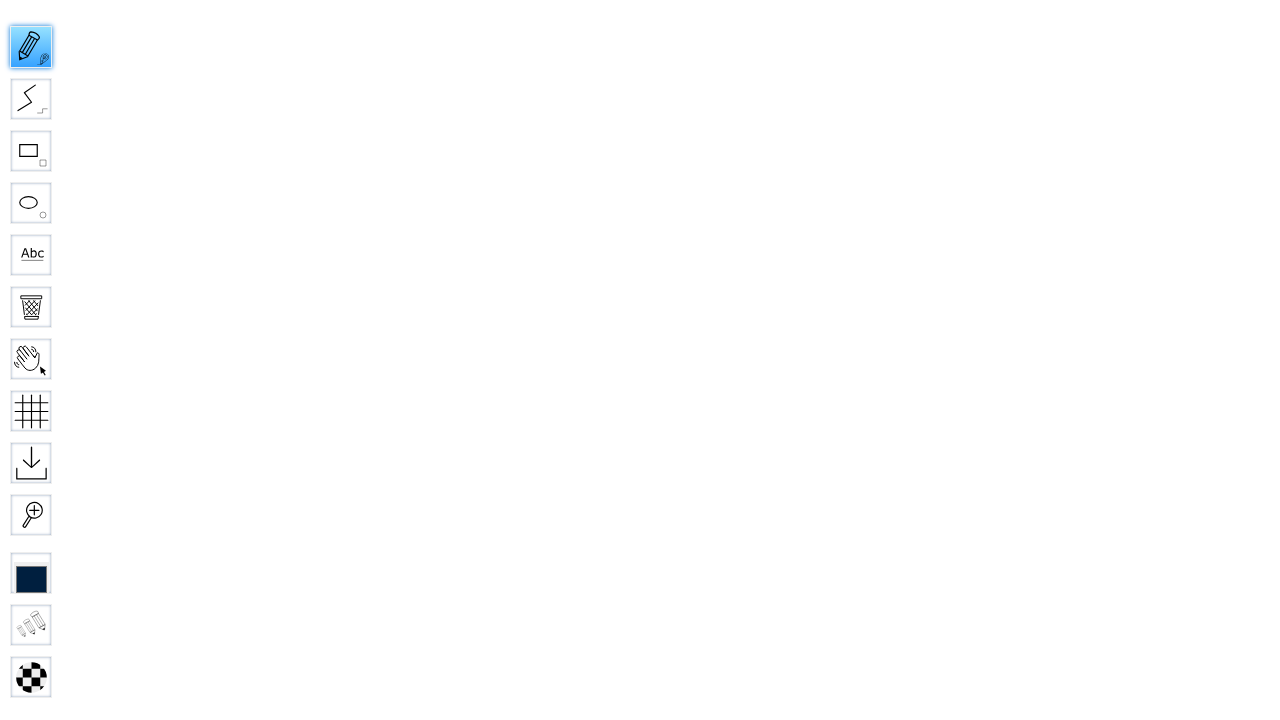

Dragged mouse 500 pixels to the right to draw horizontal line at (1140, 1002)
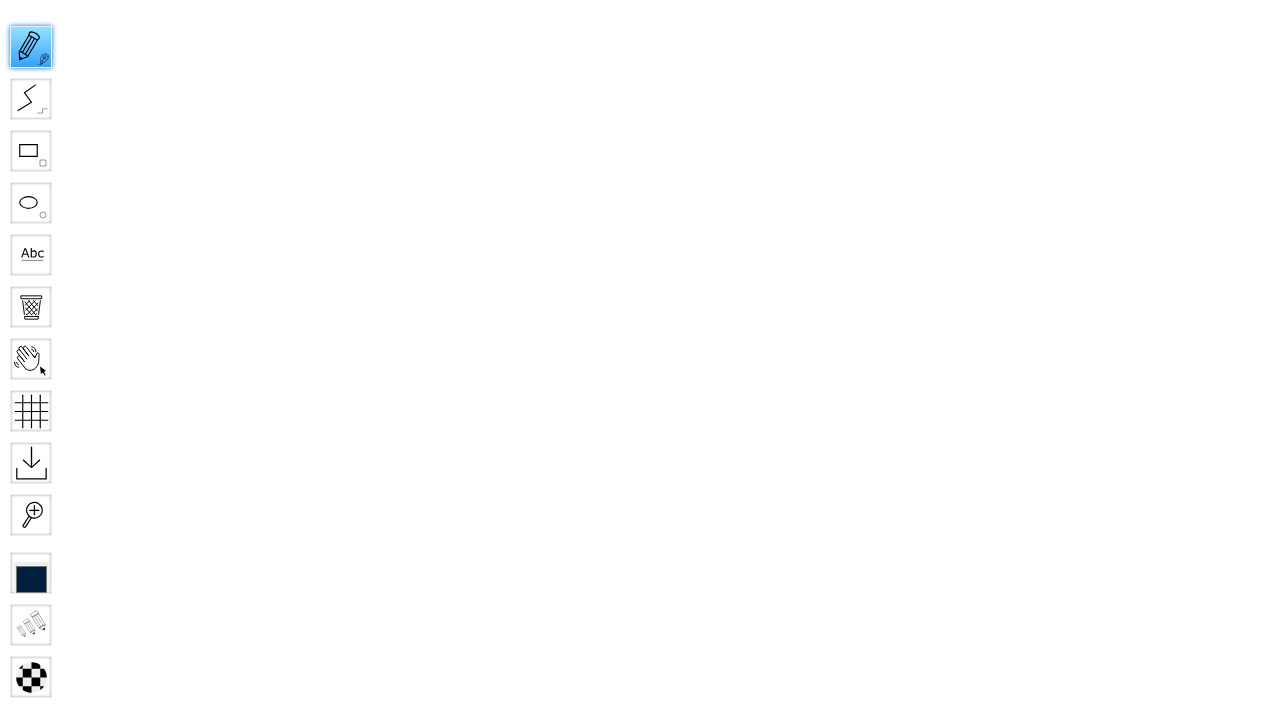

Released mouse button to complete drawing at (1140, 1002)
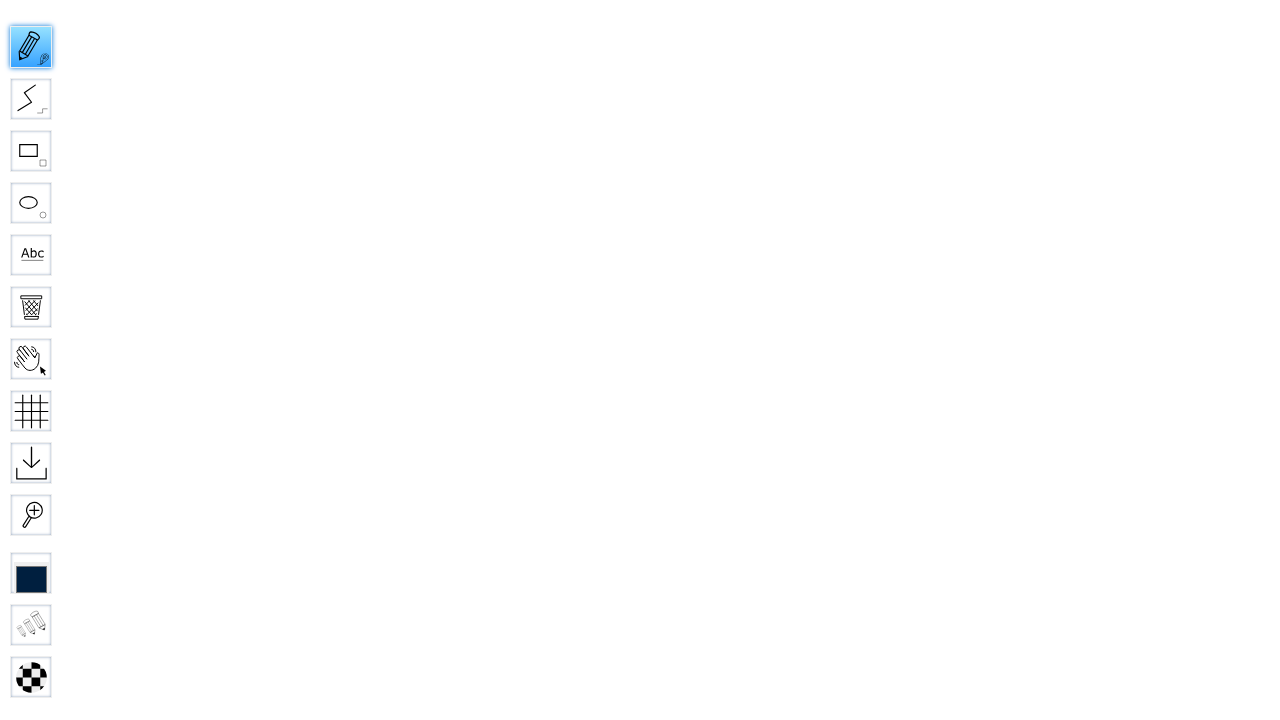

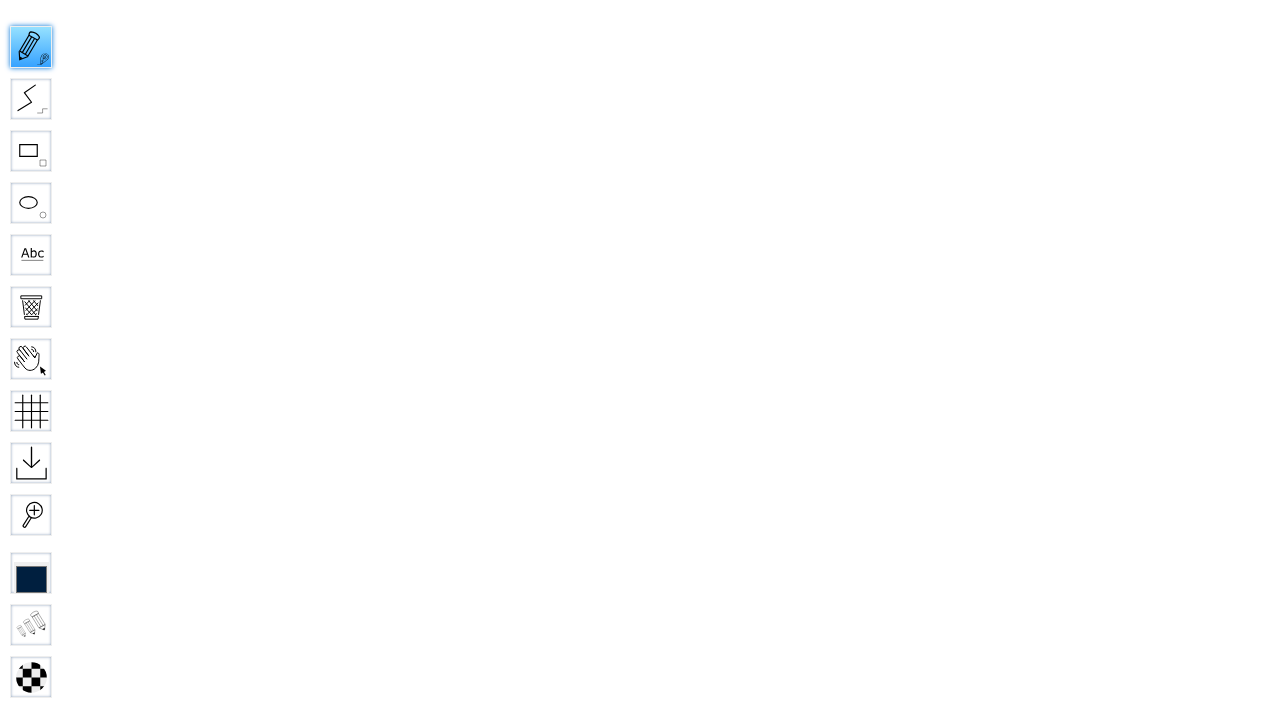